Tests child window handling by clicking a link that opens a new page and reading content from it

Starting URL: https://rahulshettyacademy.com/loginpagePractise/

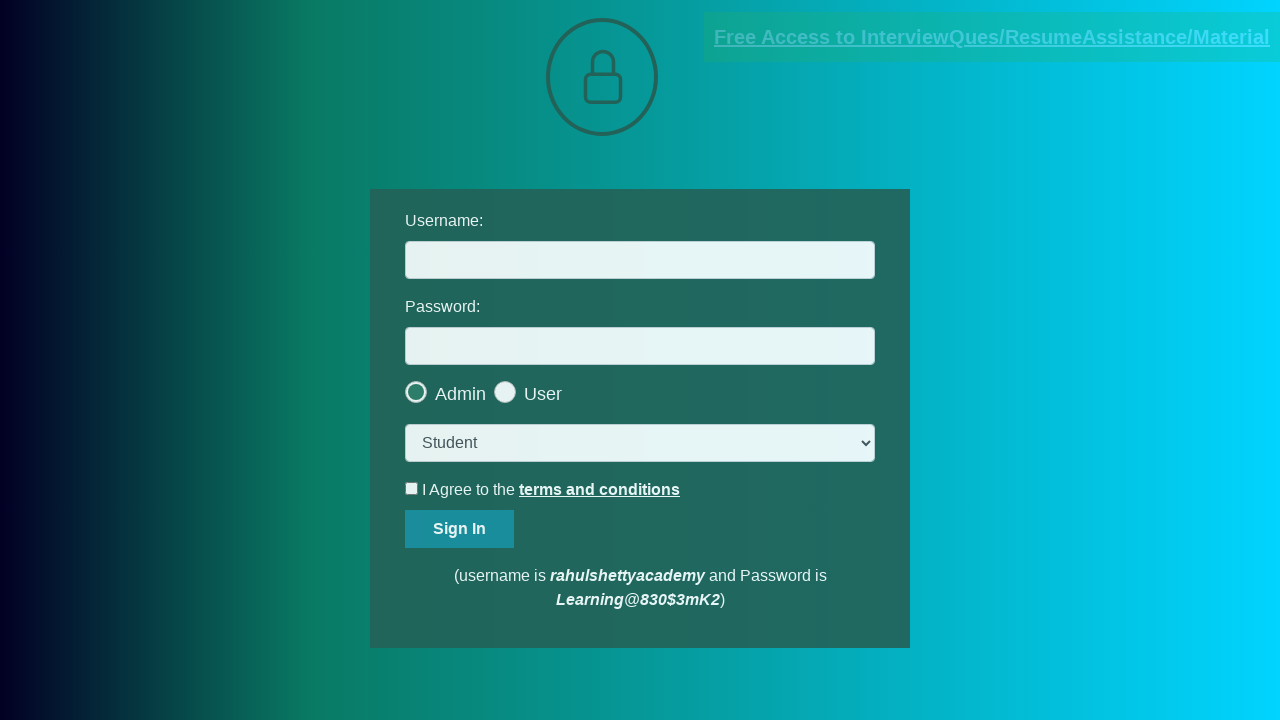

Located documents request link element
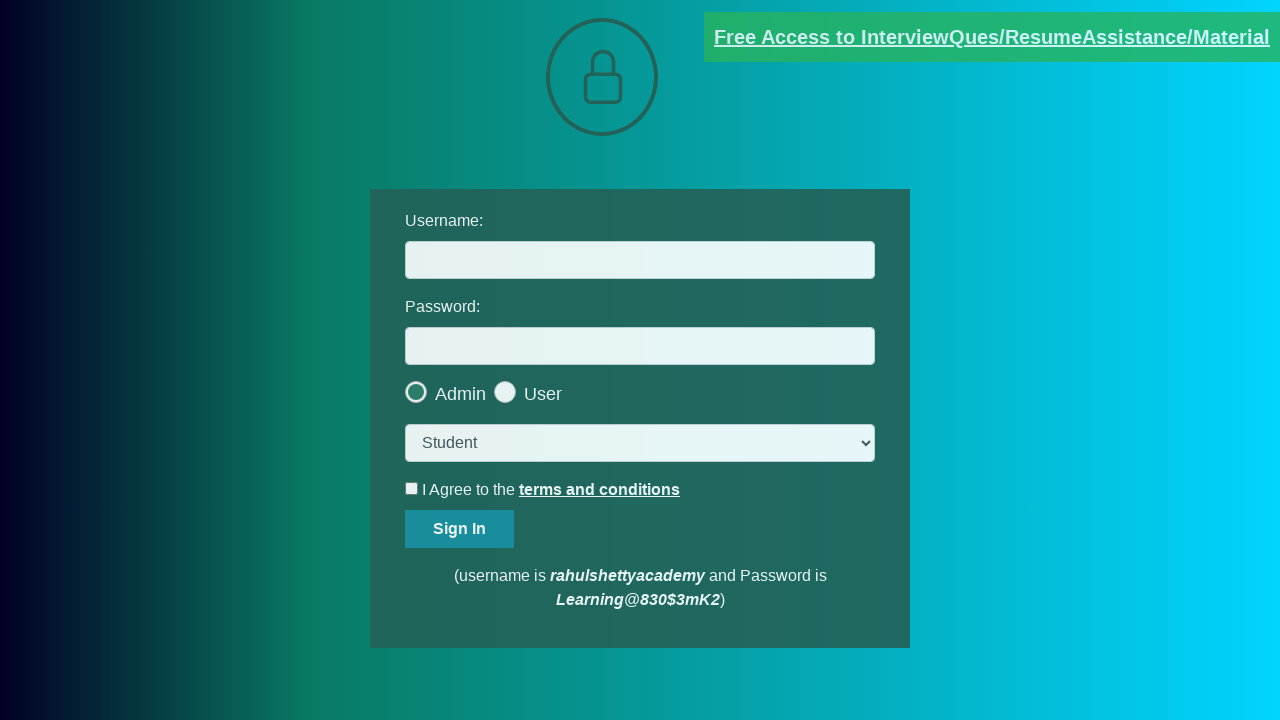

Clicked documents request link to open child window at (992, 37) on [href*='documents-request']
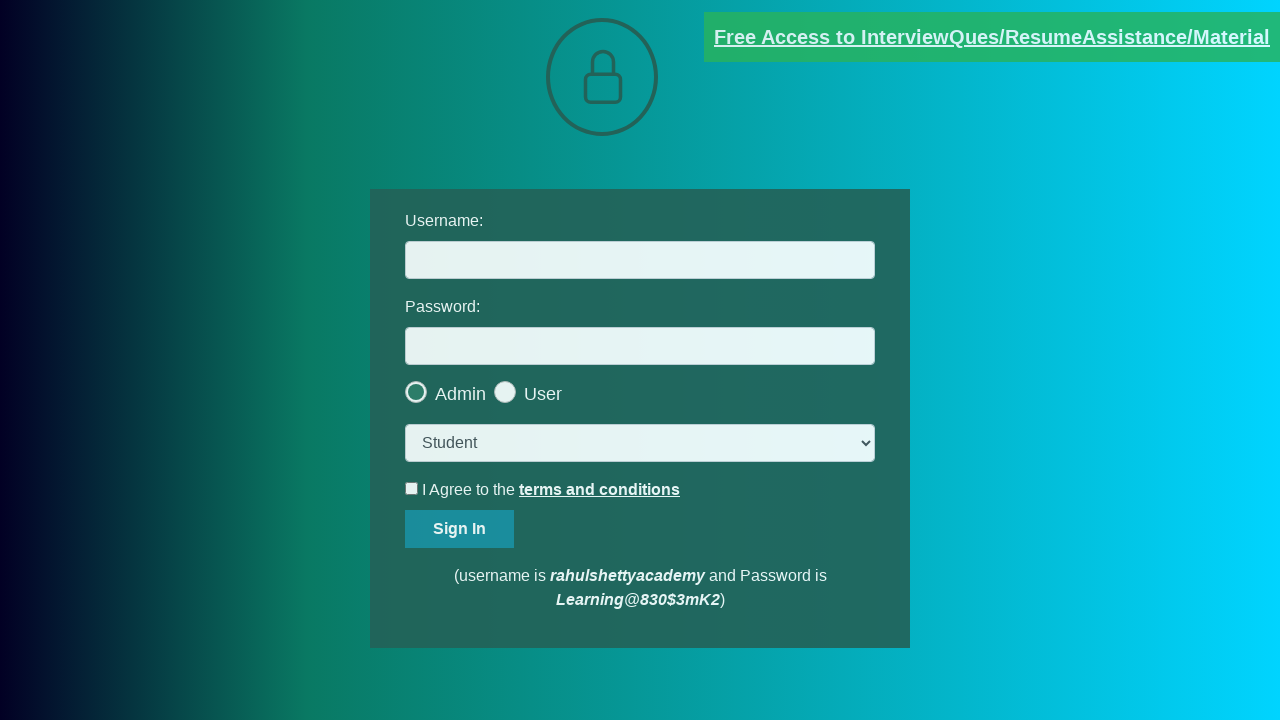

Child window opened and captured
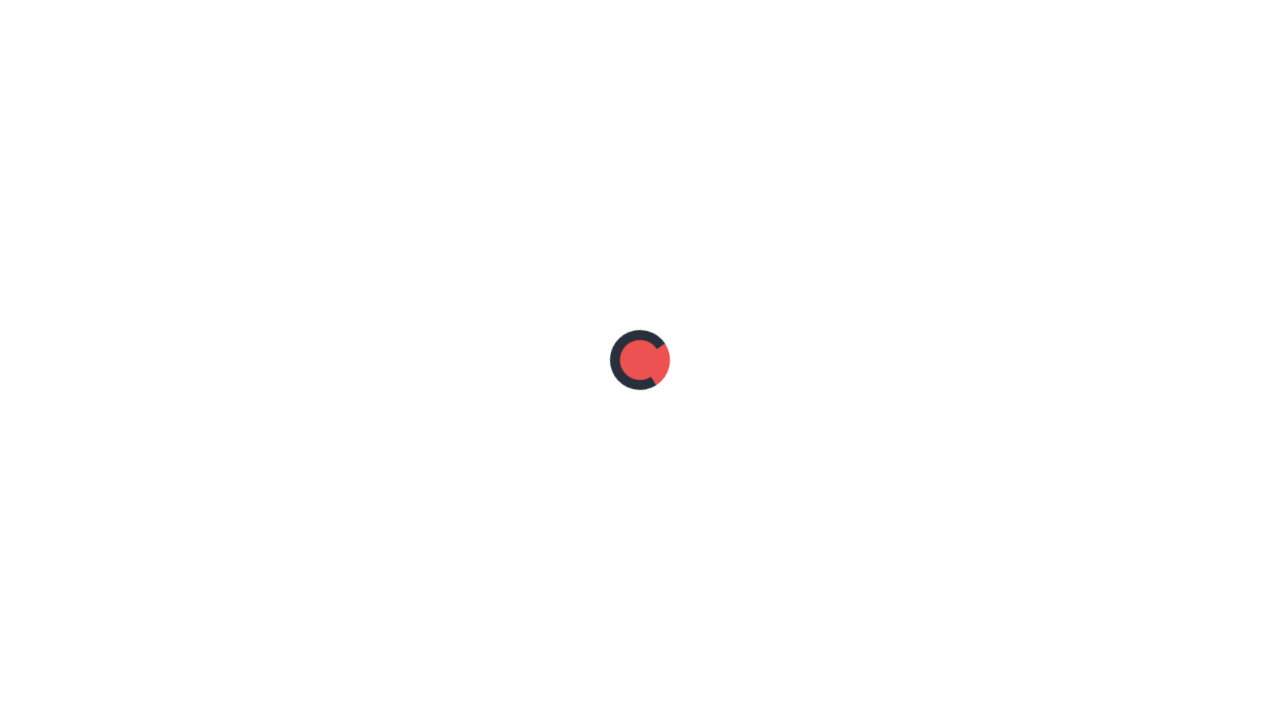

Child window DOM content fully loaded
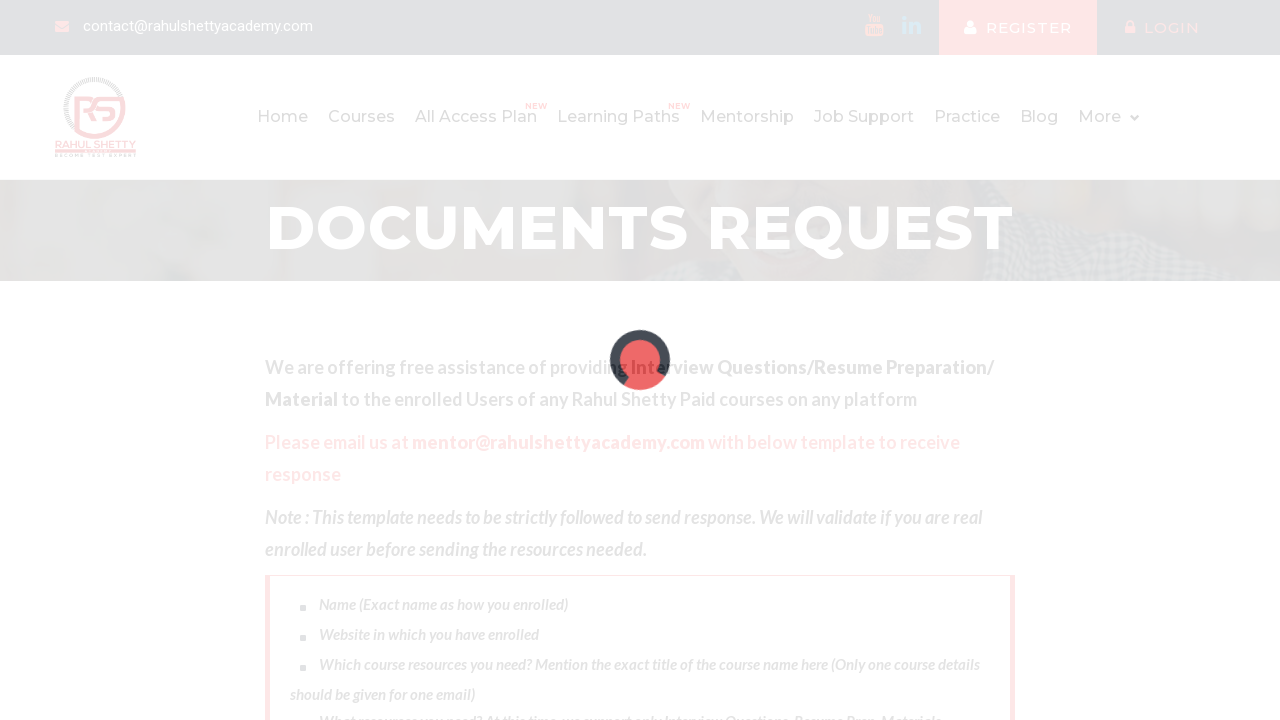

Red element appeared in child window
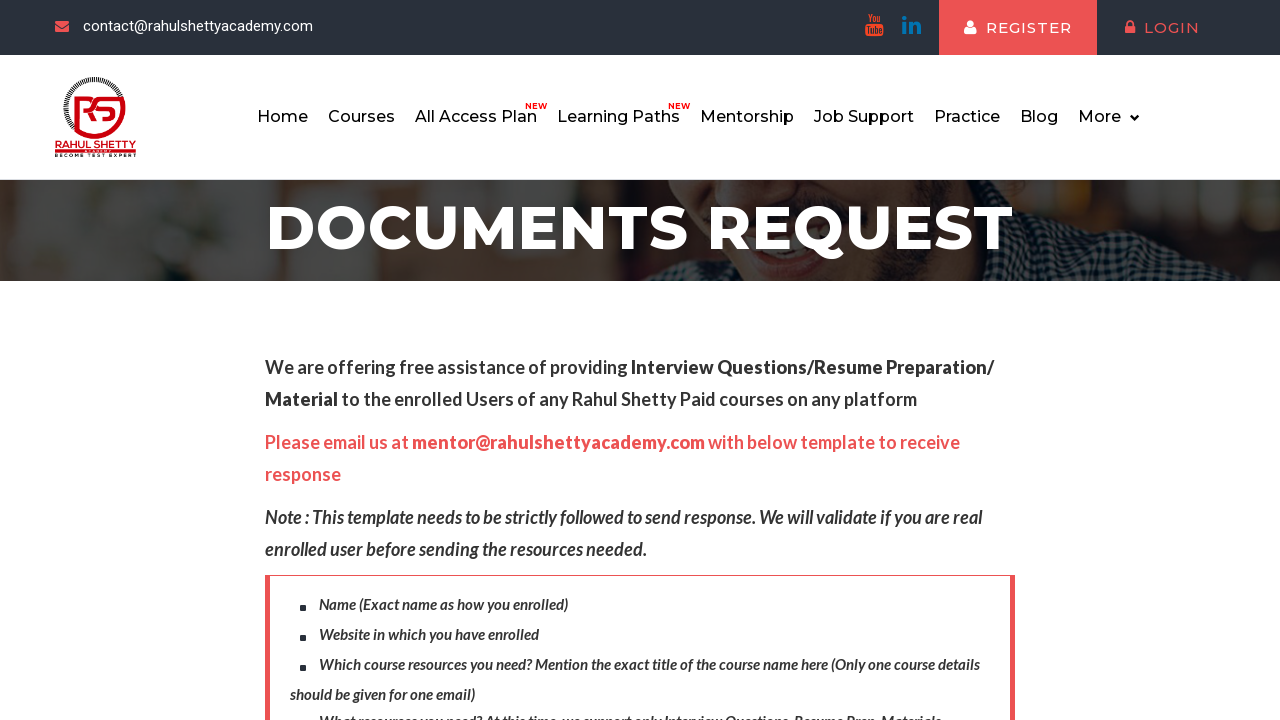

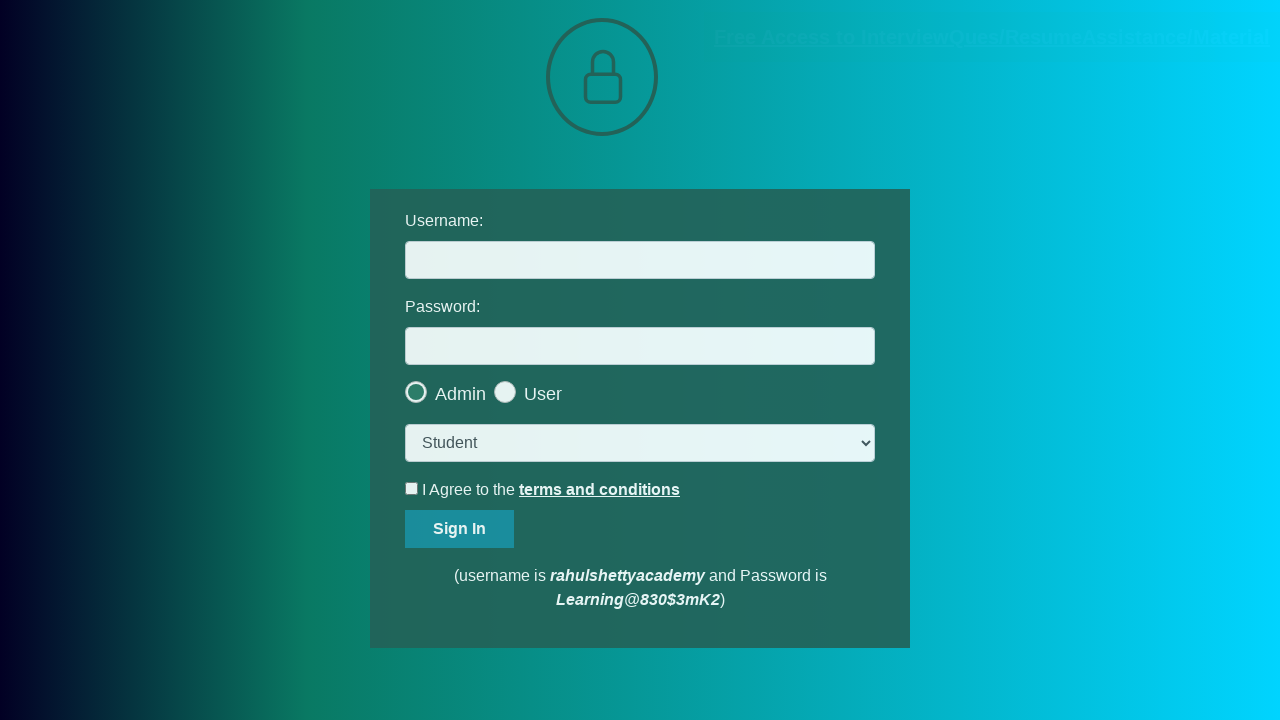